Tests context menu by right-clicking on an element and handling alert

Starting URL: https://the-internet.herokuapp.com/

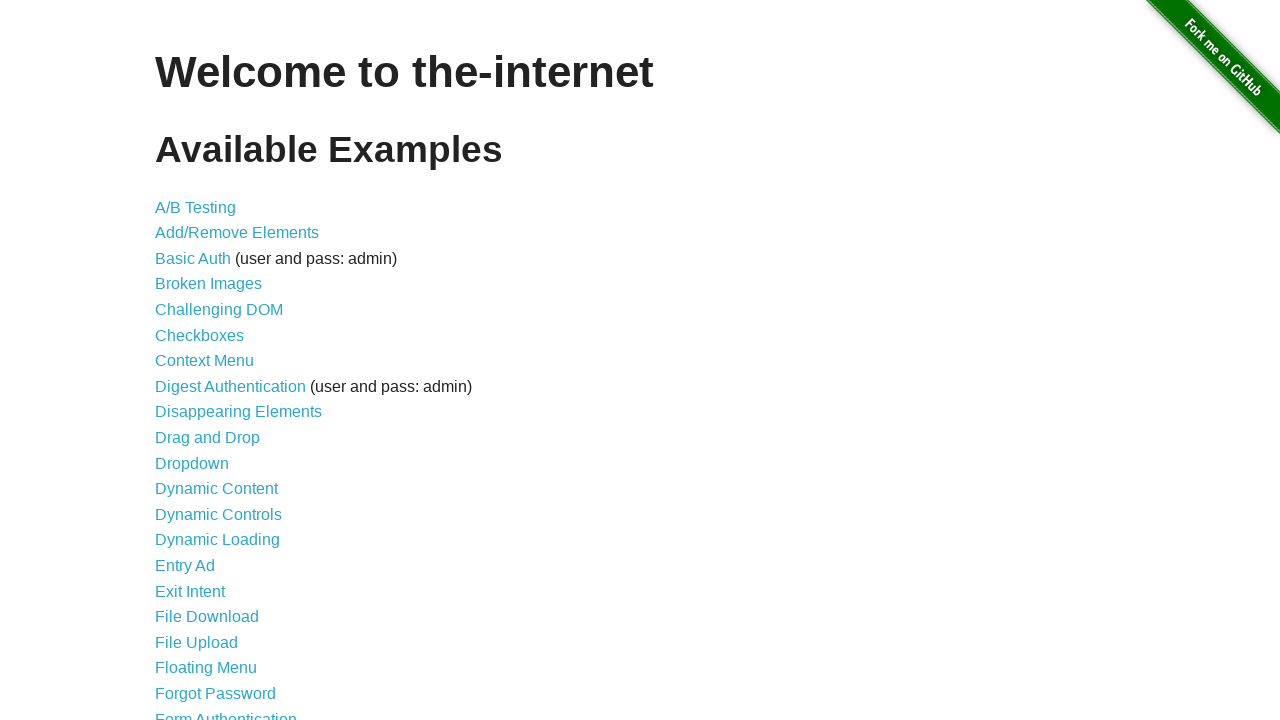

Clicked on Context Menu link at (204, 361) on text='Context Menu'
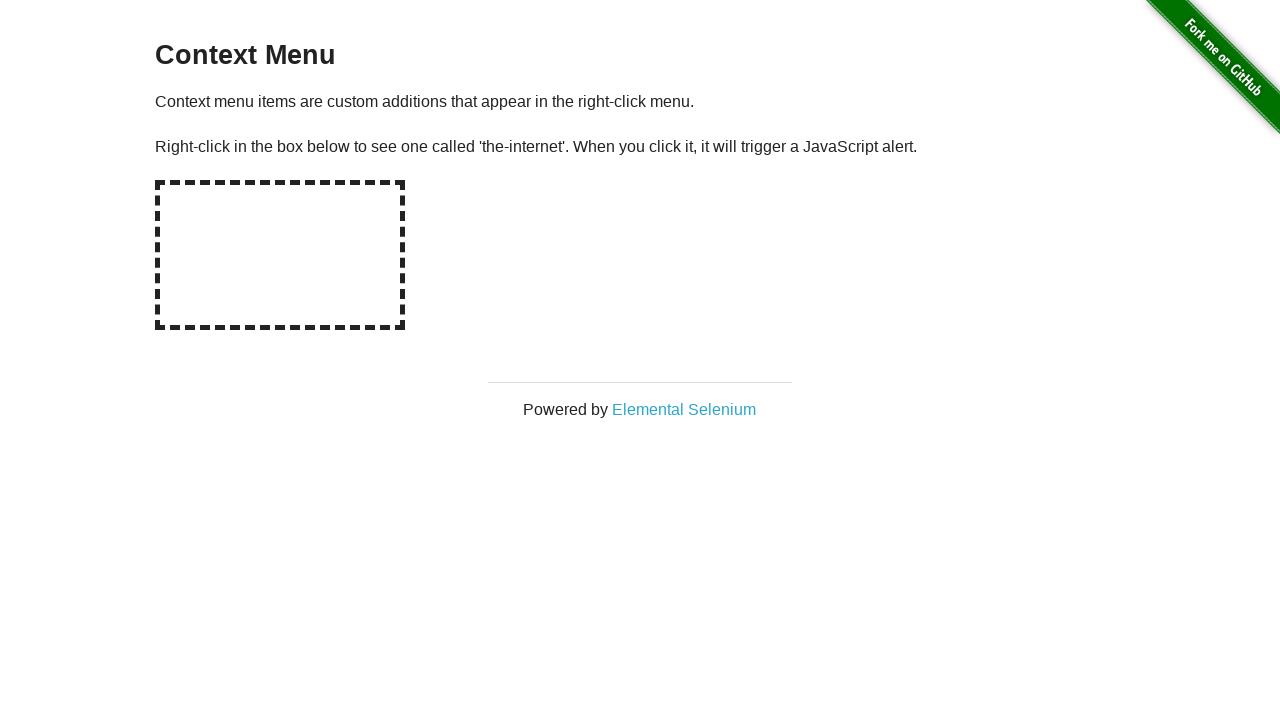

Set up dialog handler to accept alerts
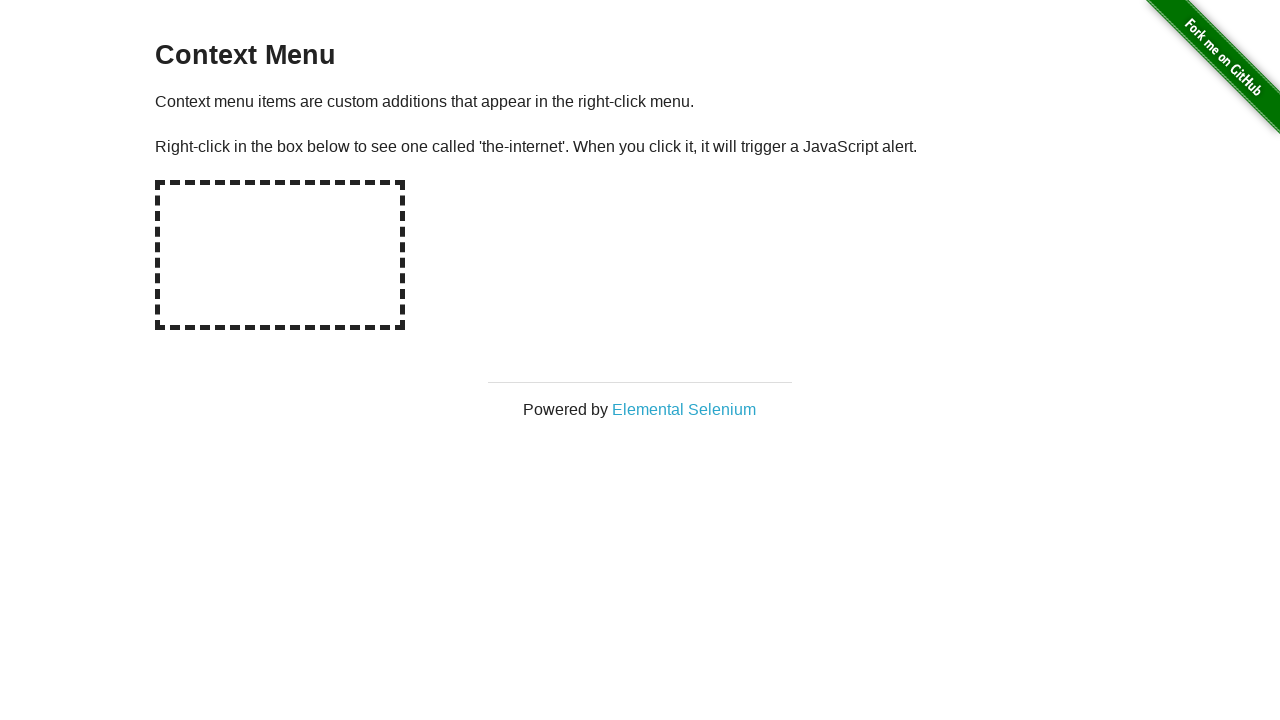

Right-clicked on hot-spot element to open context menu at (280, 255) on #hot-spot
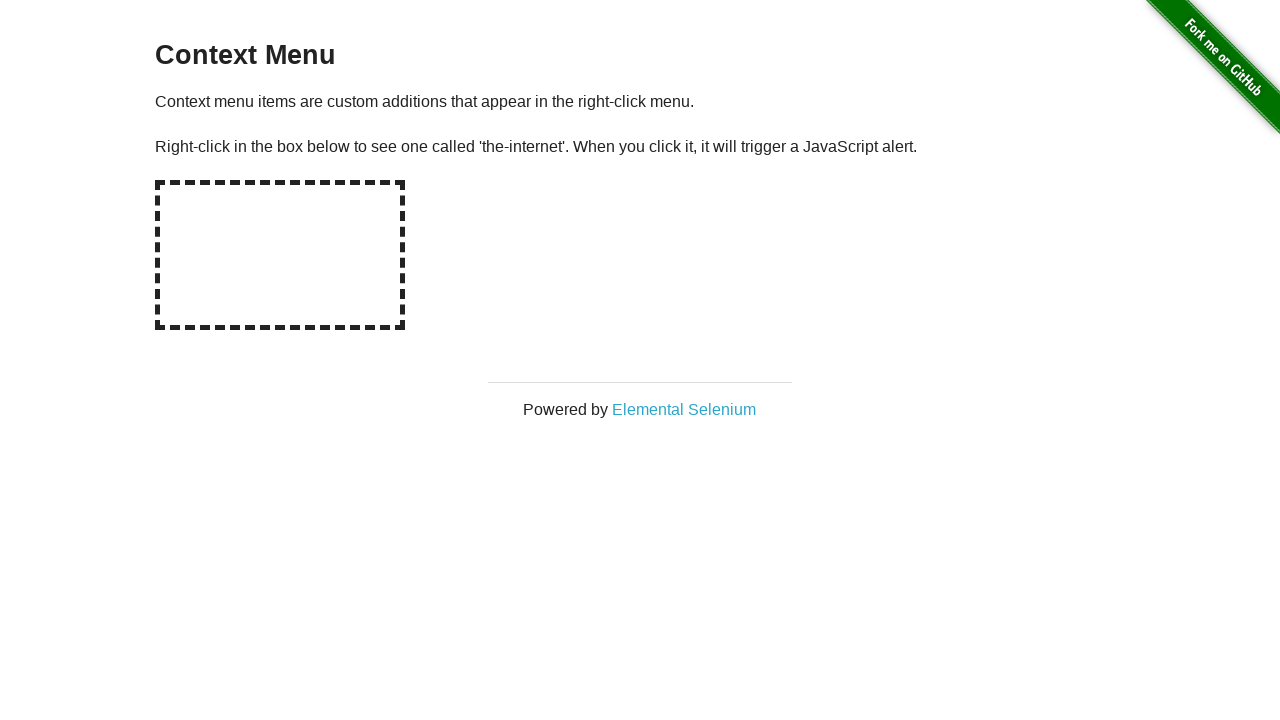

Pressed Escape to close context menu
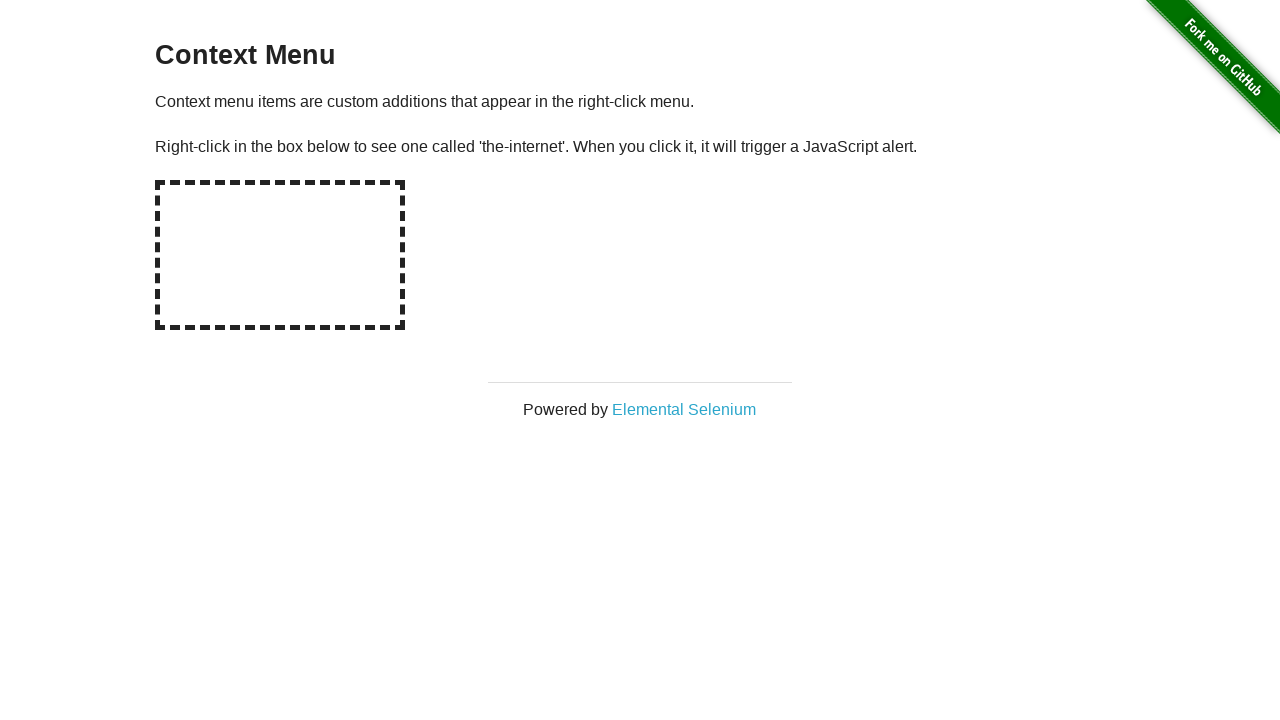

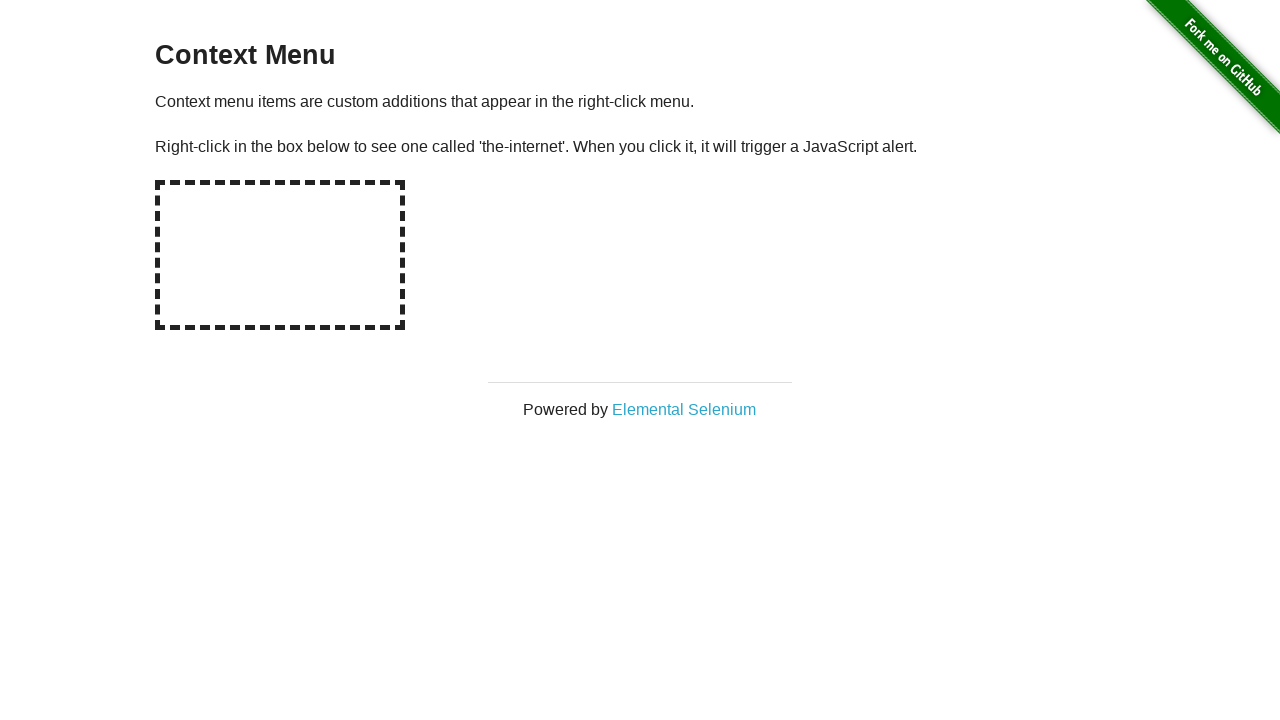